Tests hiding and showing elements by clicking a hide button and verifying the element becomes hidden

Starting URL: https://rahulshettyacademy.com/AutomationPractice/

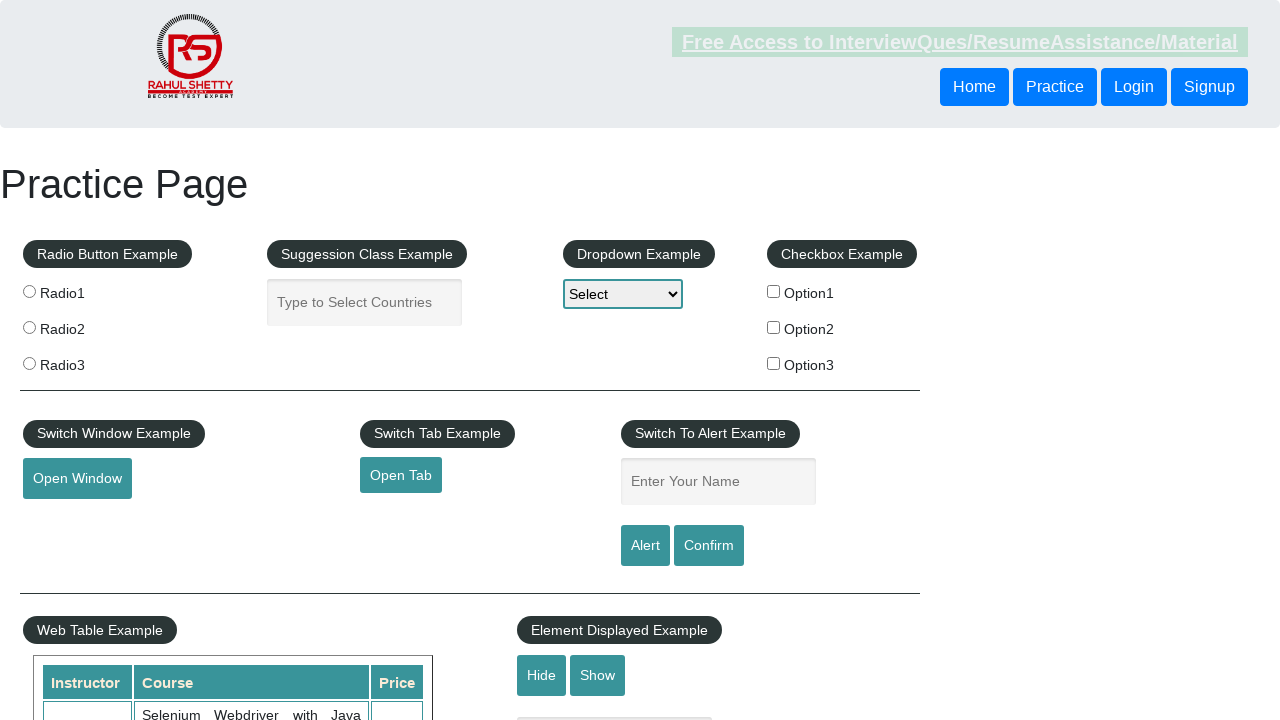

Verified textbox with placeholder 'Hide/Show Example' is initially visible
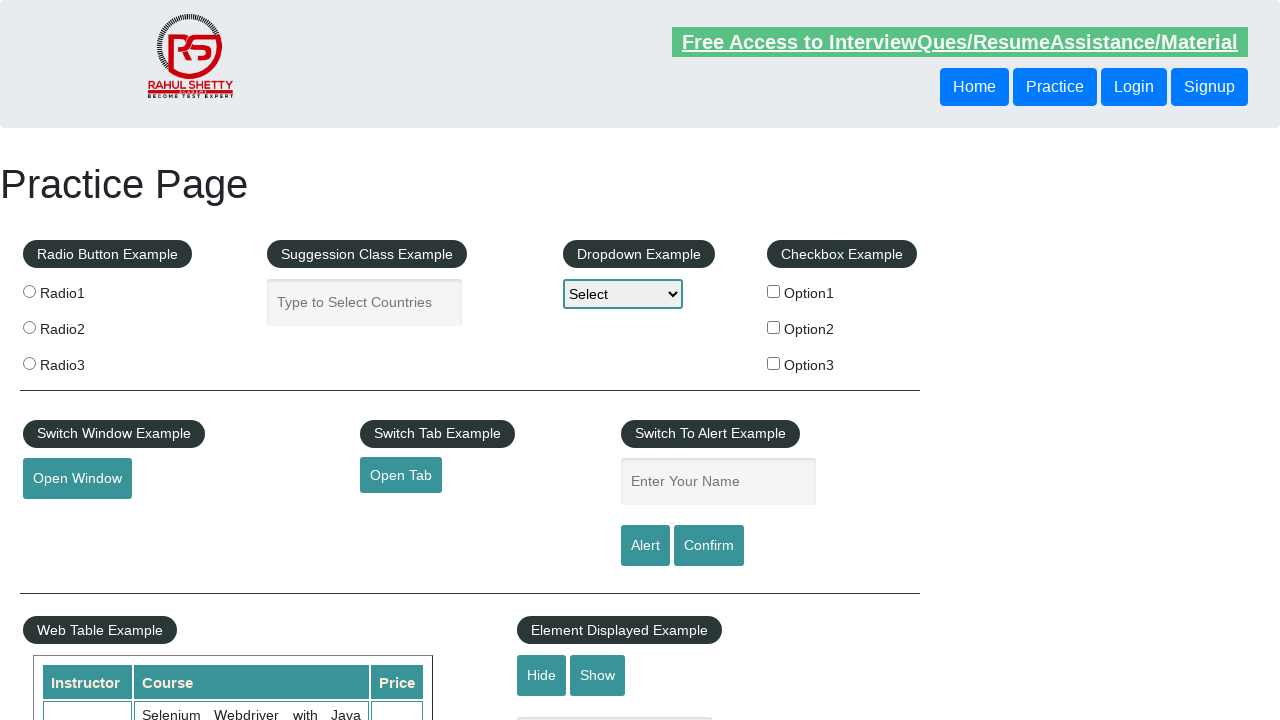

Clicked the hide button to hide the textbox at (542, 675) on #hide-textbox
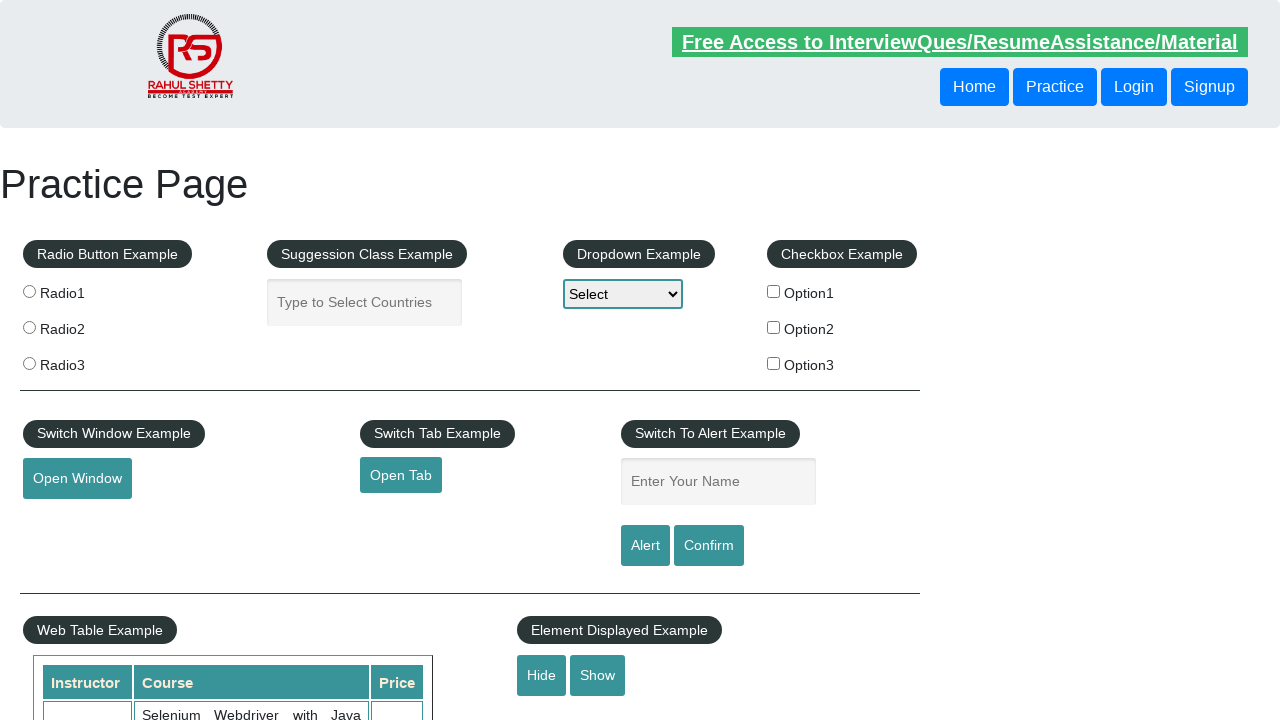

Verified textbox with placeholder 'Hide/Show Example' is now hidden
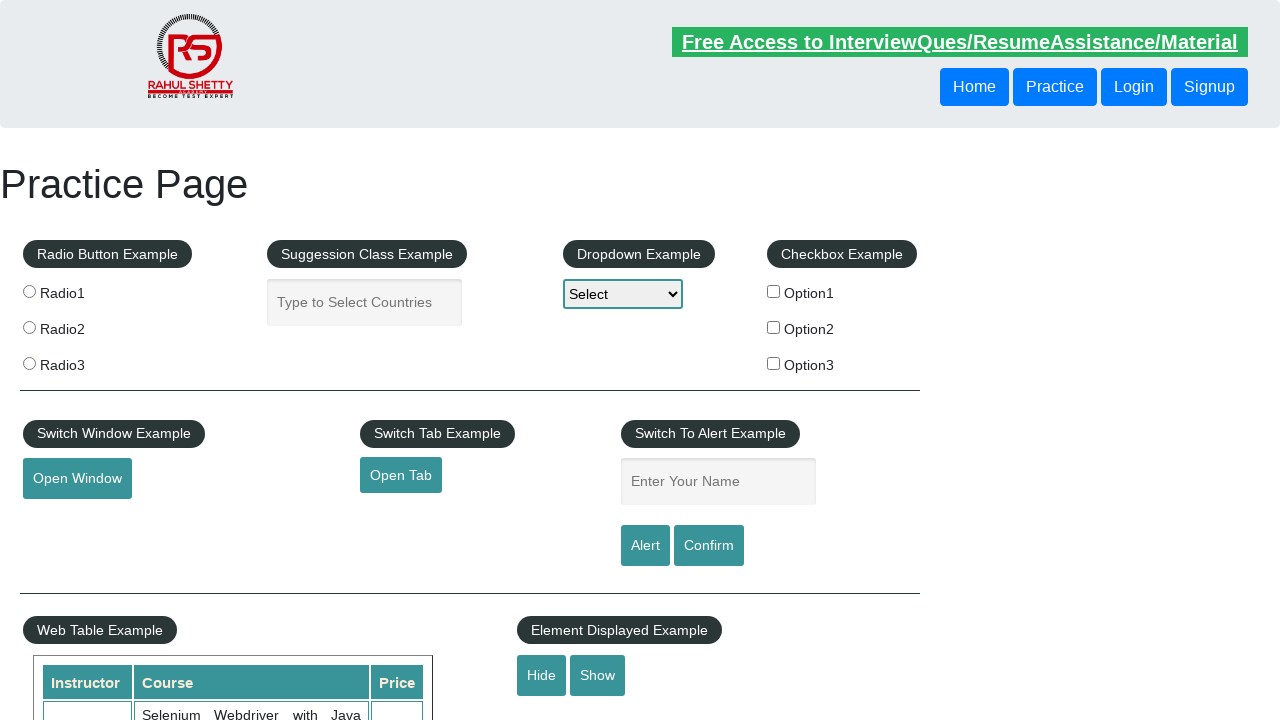

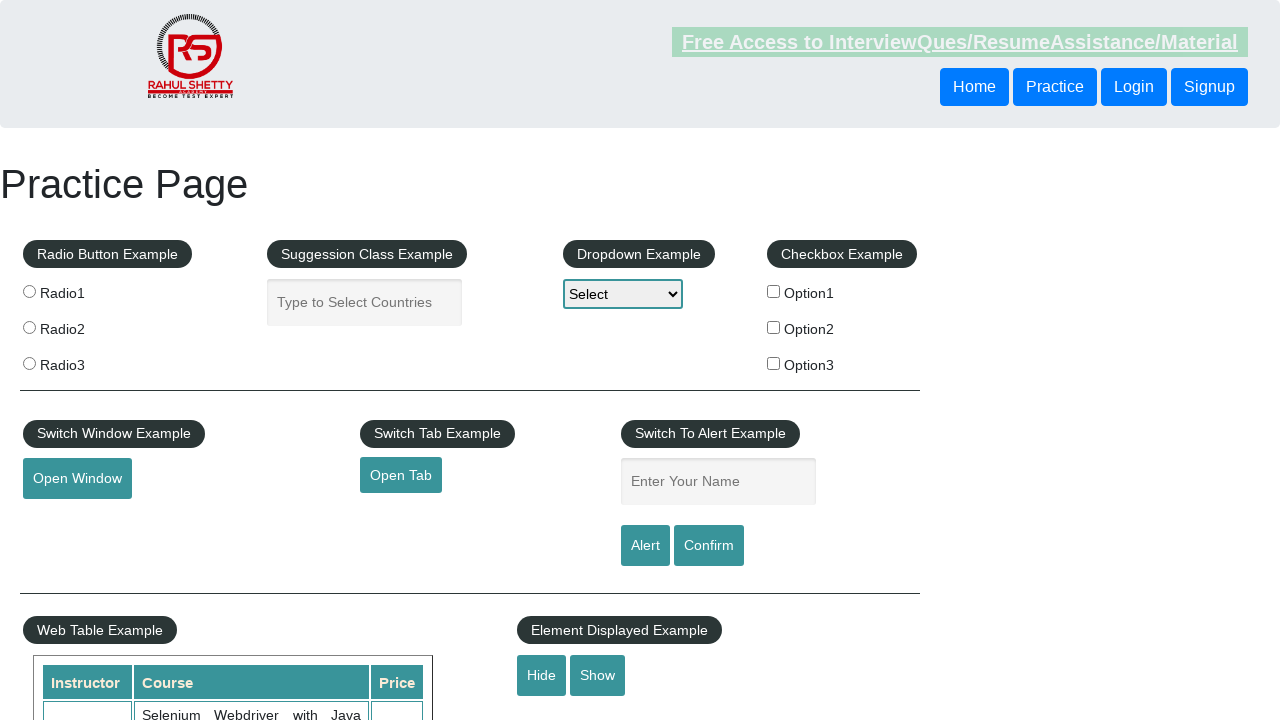